Tests mortgage calculator form by selecting values from dropdown menus for start month and loan type

Starting URL: https://www.mortgagecalculator.org

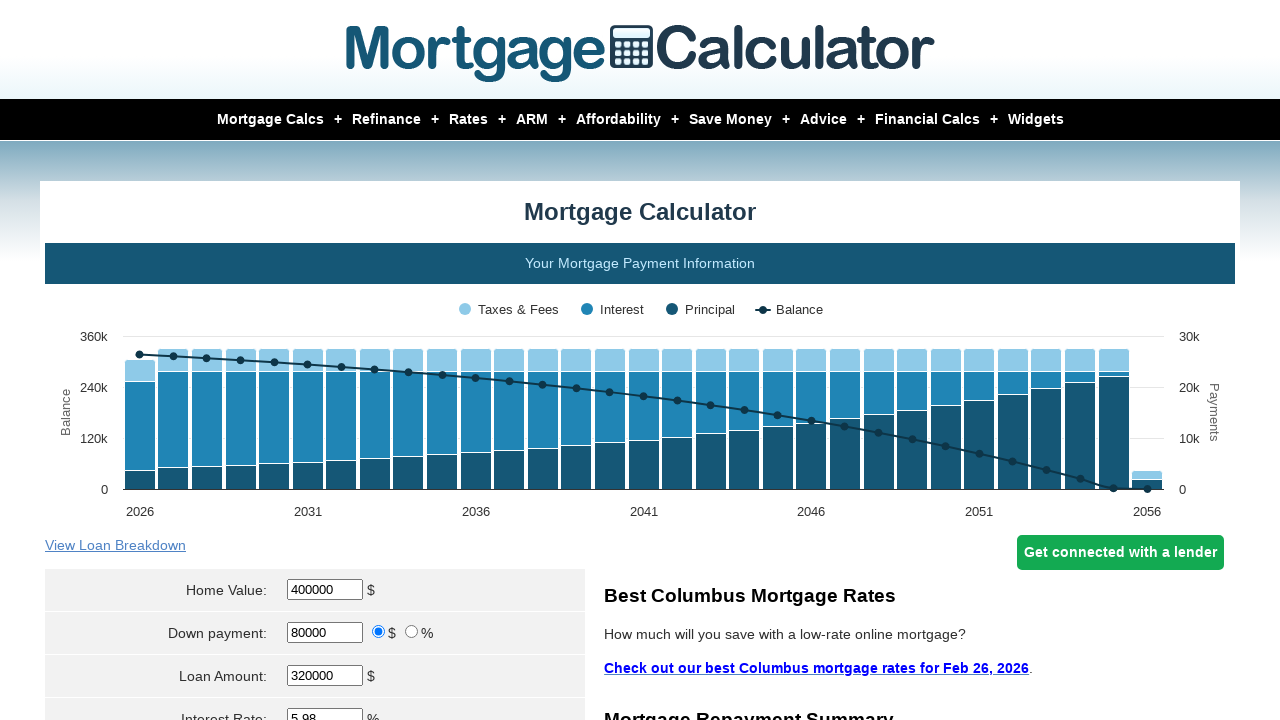

Navigated to mortgage calculator website
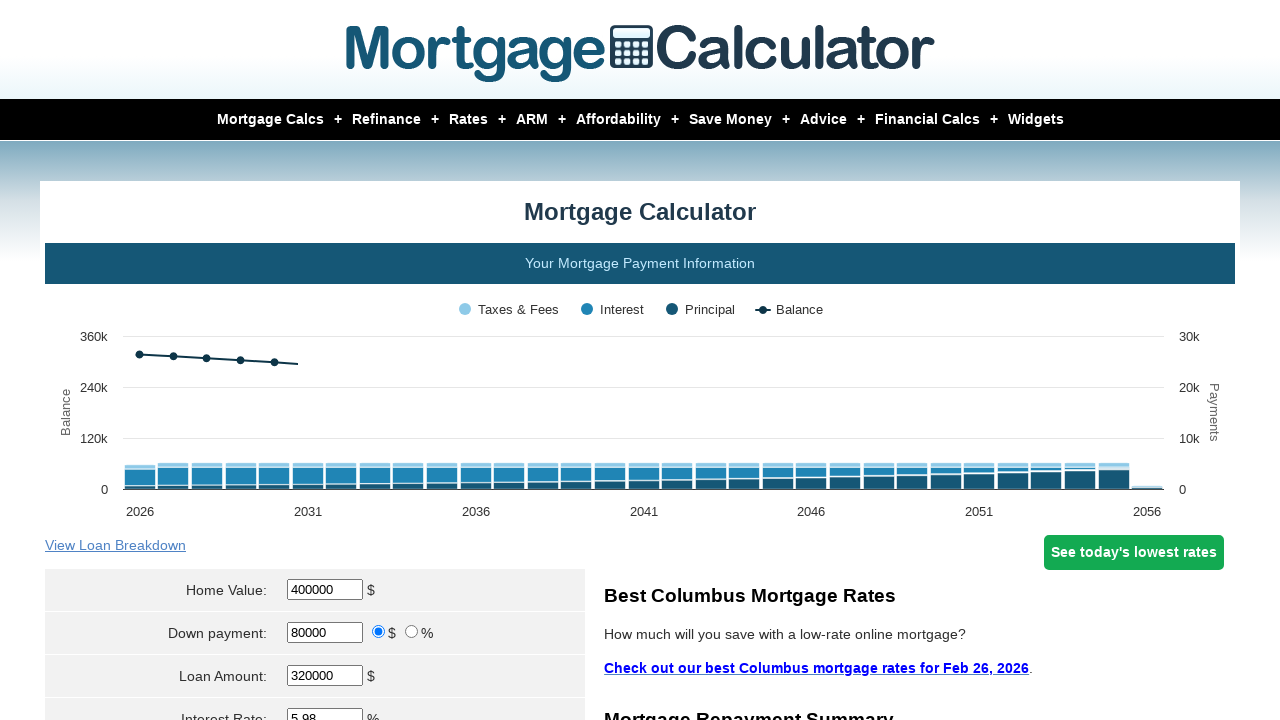

Selected 'Jun' from start month dropdown on select[name='param[start_month]']
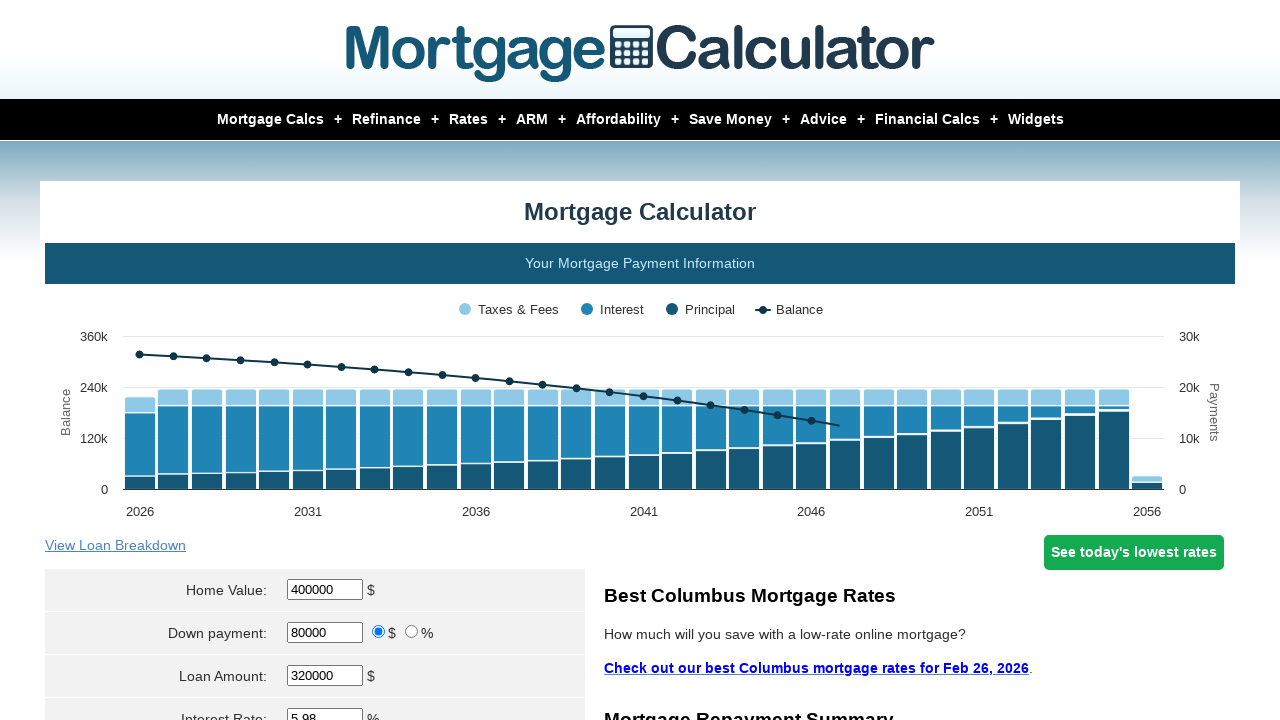

Selected 'FHA' from loan type dropdown on select[name='param[milserve]']
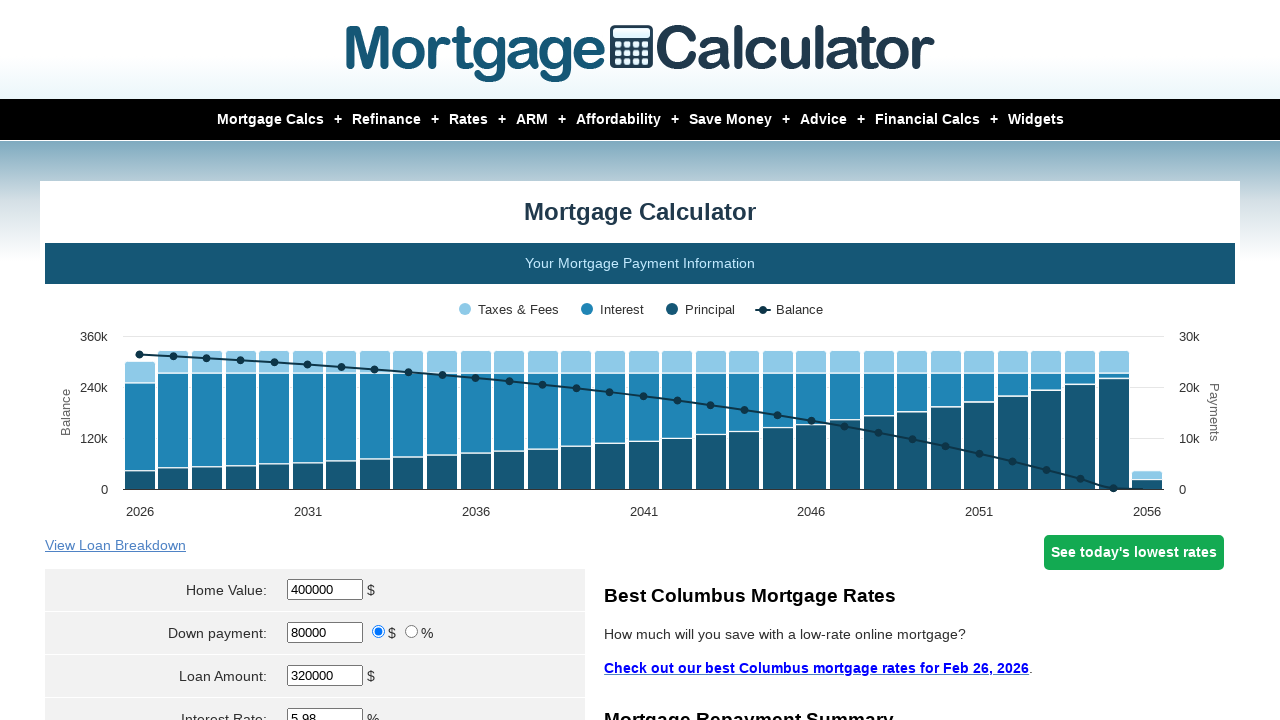

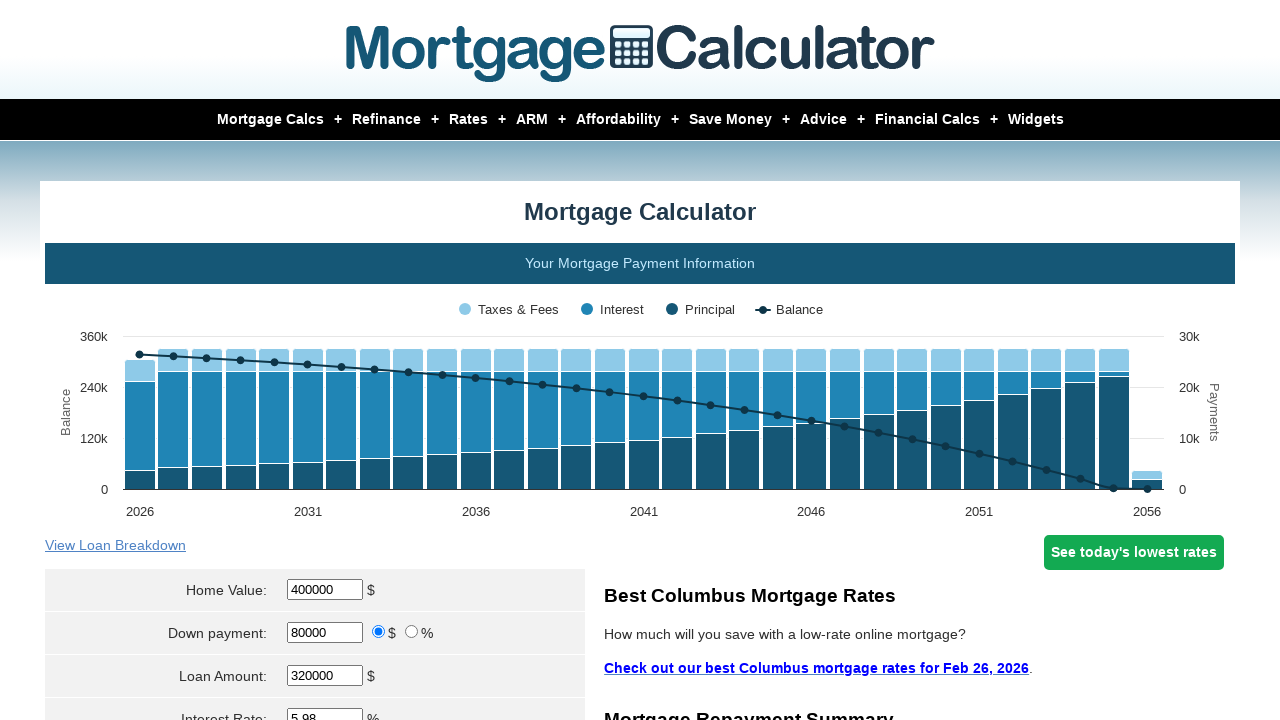